Navigates to Apple website, clicks on shopping bag and then clicks on sign-in link

Starting URL: http://apple.com

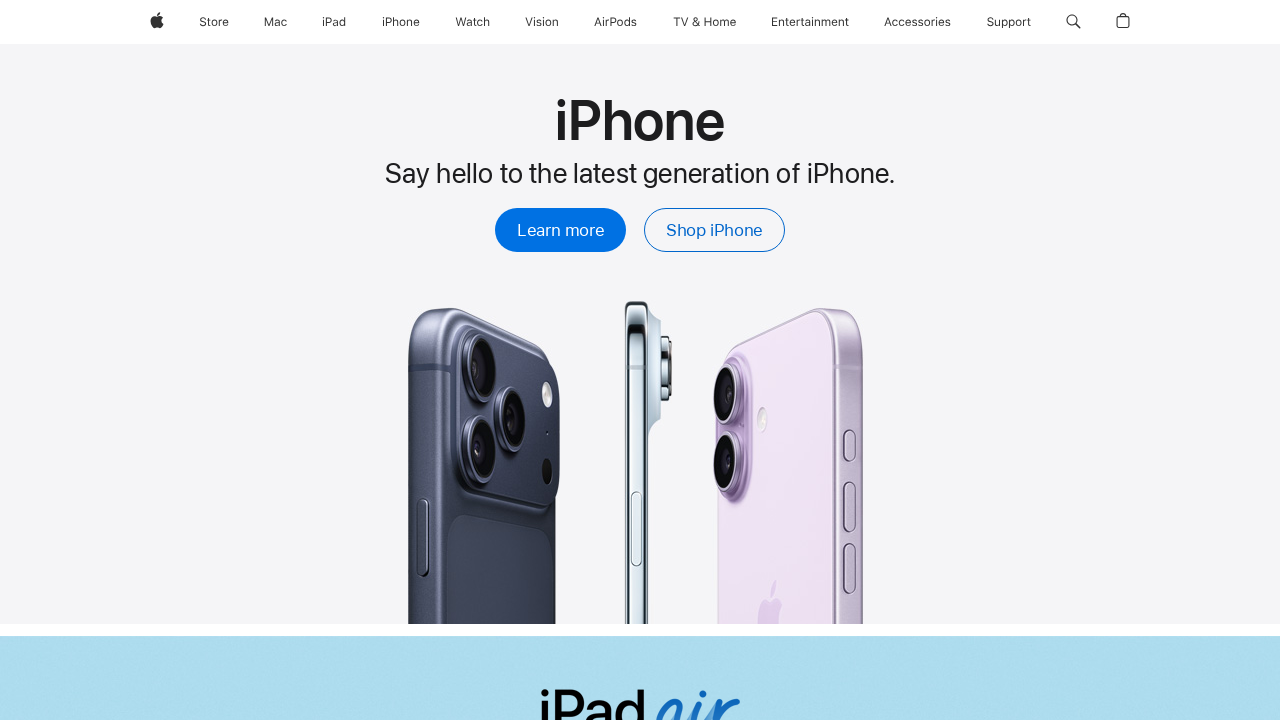

Navigated to Apple website
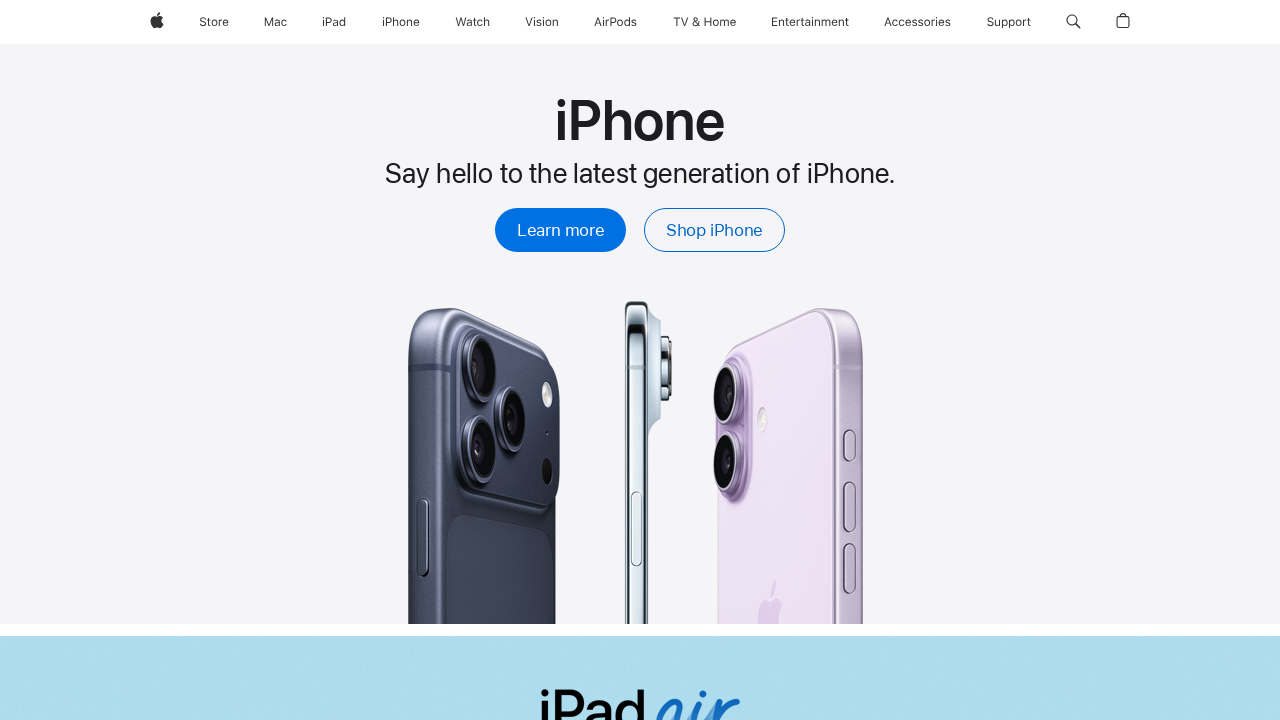

Clicked on shopping bag icon at (1123, 22) on [aria-label*='Shopping Bag'], [aria-label*='Bag'], .globalnav-bag, .ac-gn-bag, #
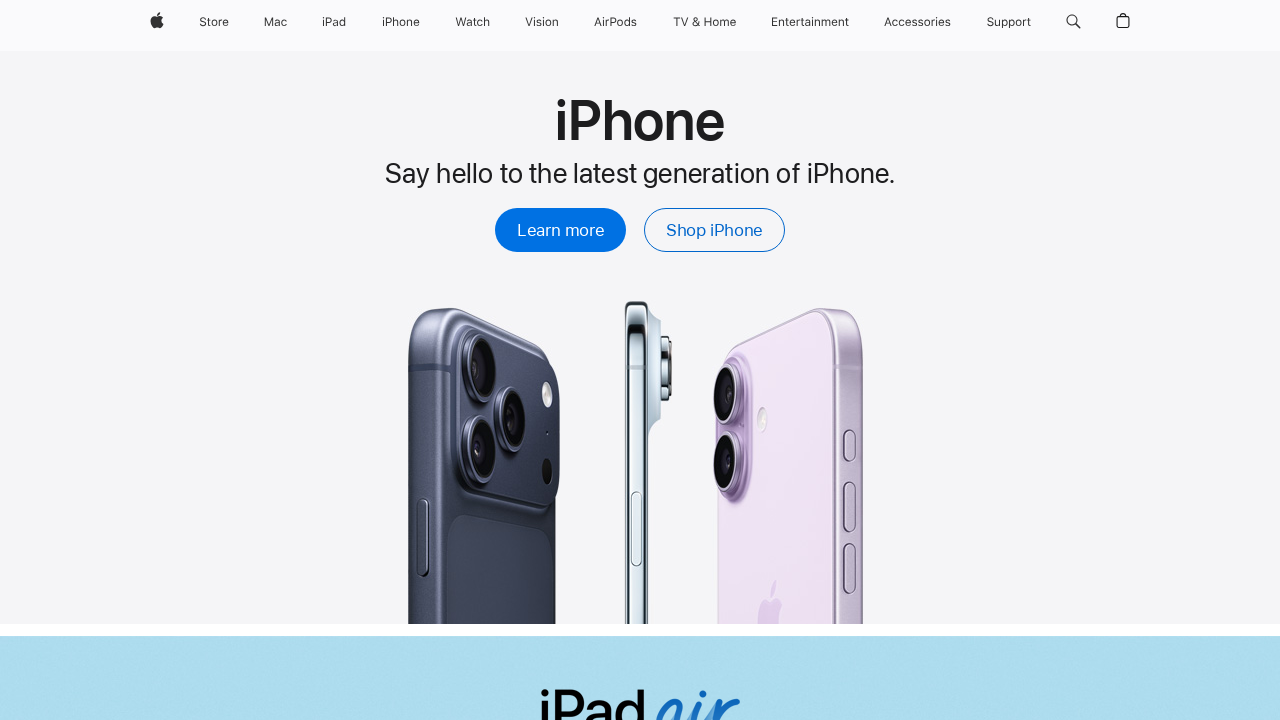

Bag menu appeared with sign-in option
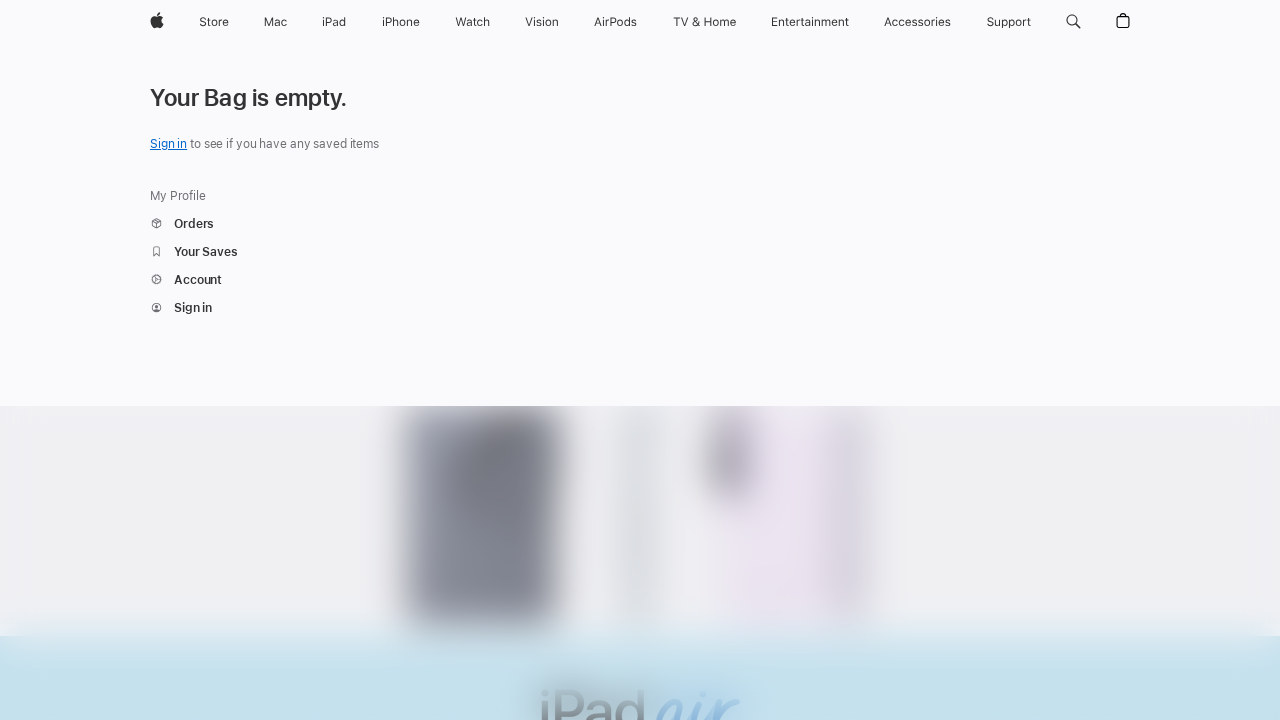

Clicked on sign-in link at (169, 144) on a:has-text('Sign in'), .ac-gn-bagview-nav-item-signIn a
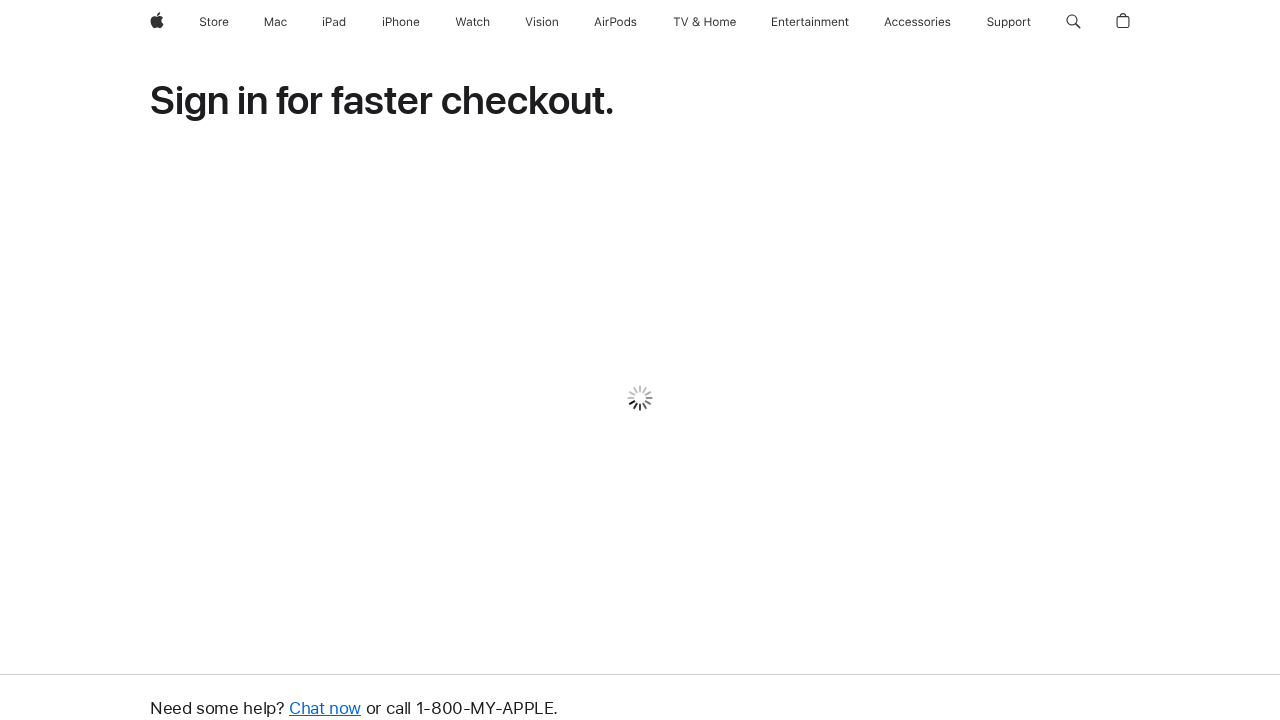

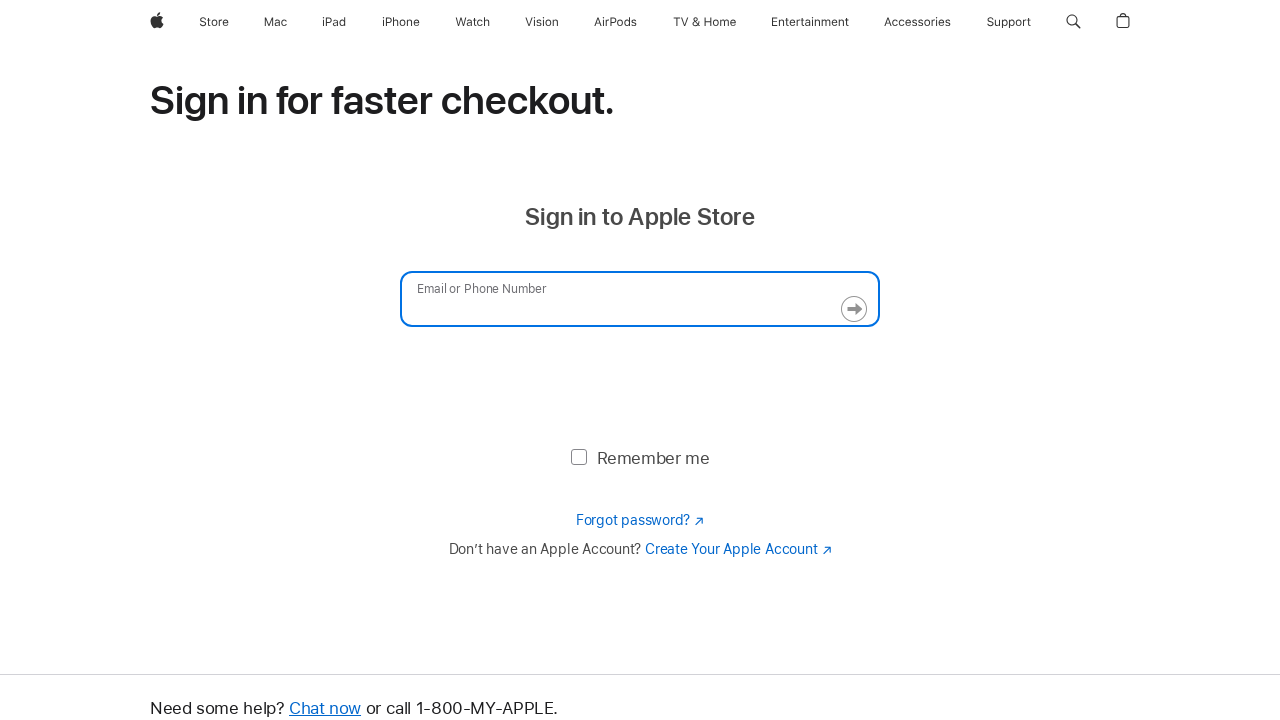